Tests the infinite scroll functionality by navigating to the infinite scroll page, scrolling down, and then scrolling back up

Starting URL: https://the-internet.herokuapp.com/

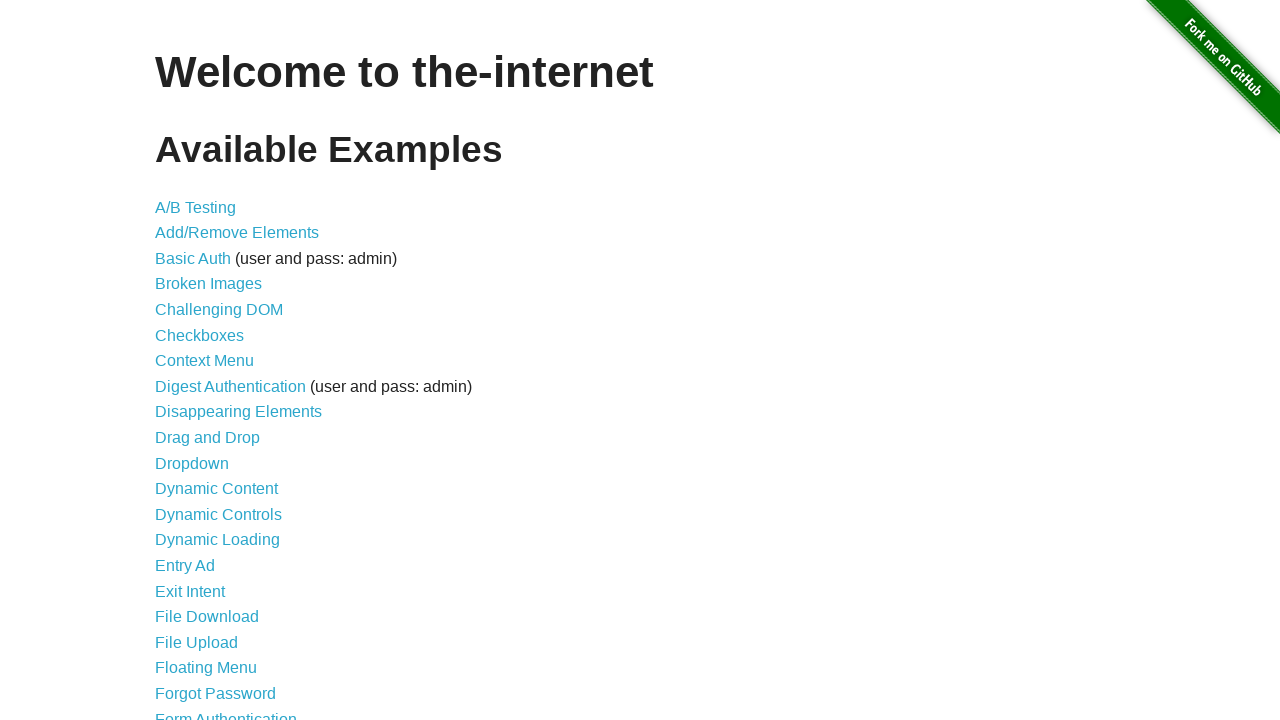

Clicked on Infinite Scroll link at (201, 360) on xpath=//*[text()='Infinite Scroll']
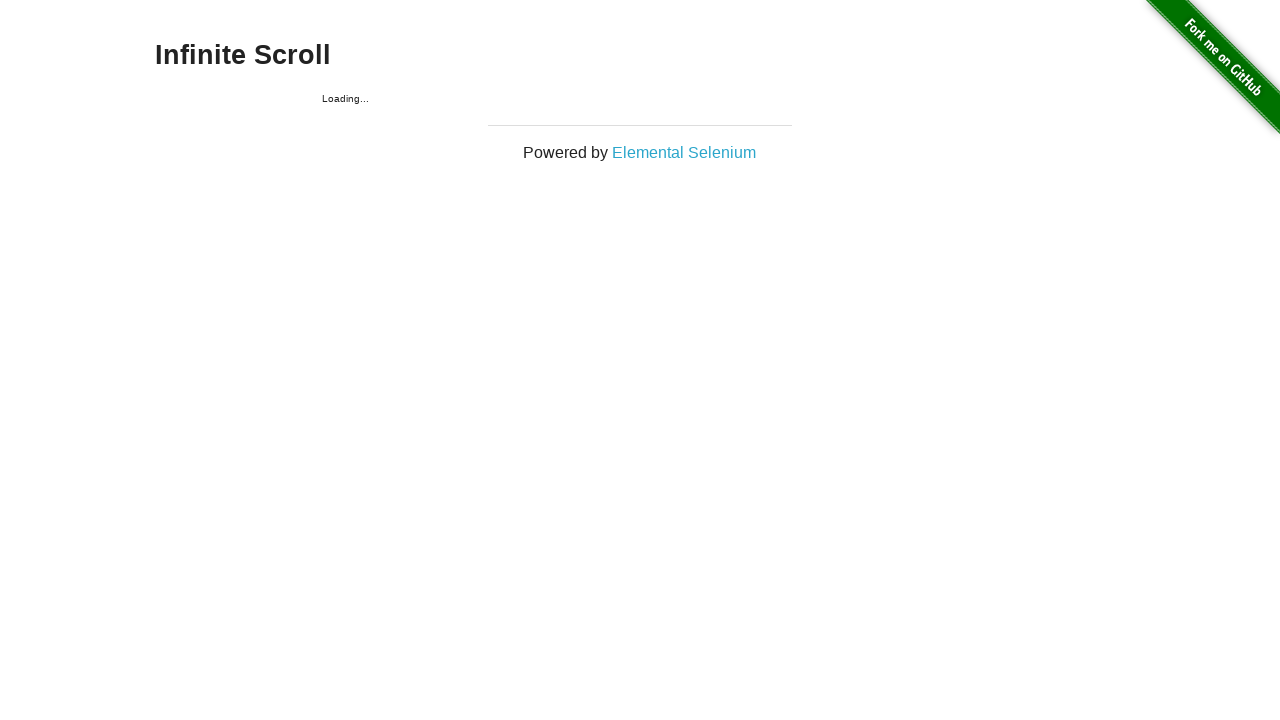

Infinite Scroll page loaded with networkidle state
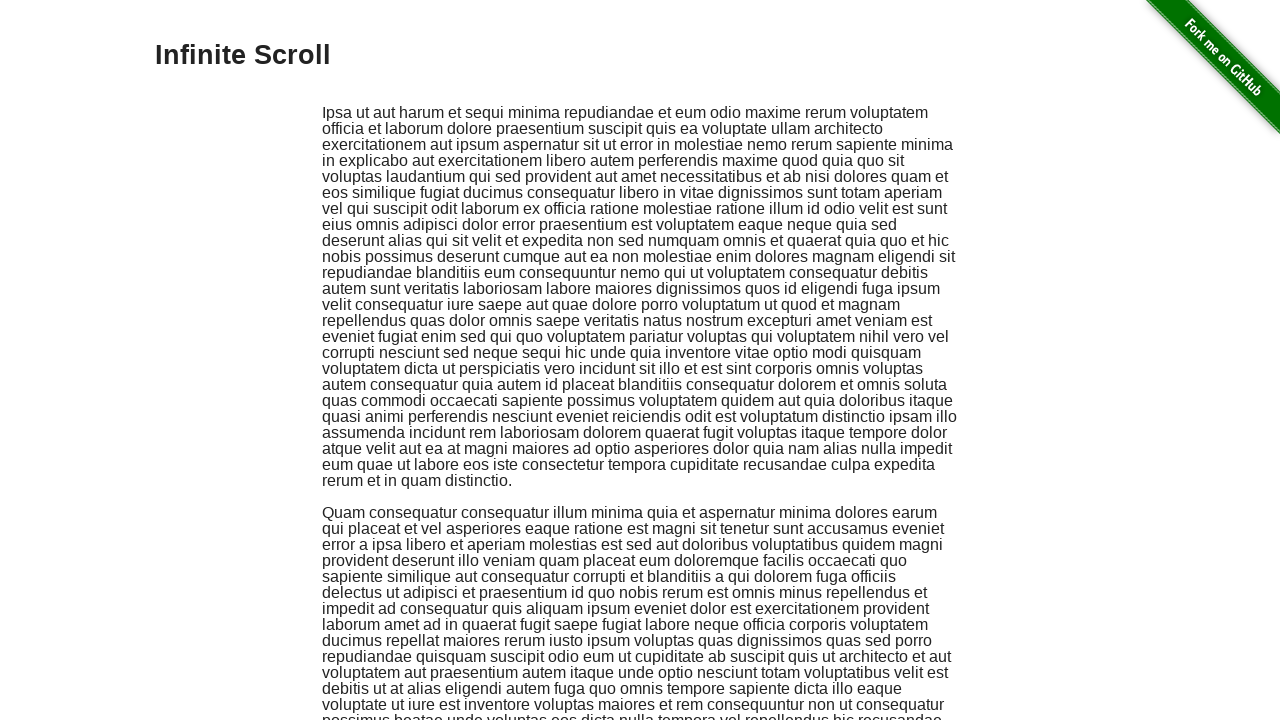

Scrolled down the page by 1800 pixels
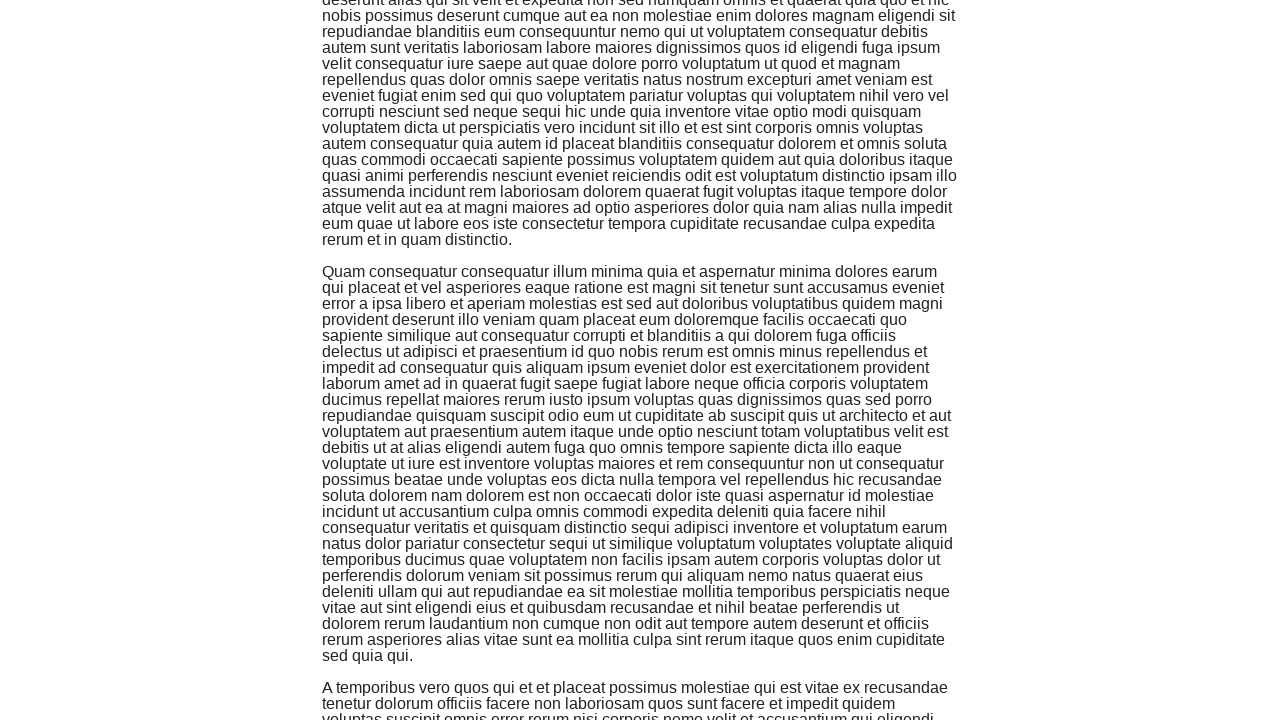

Waited 2 seconds for content to load after scrolling
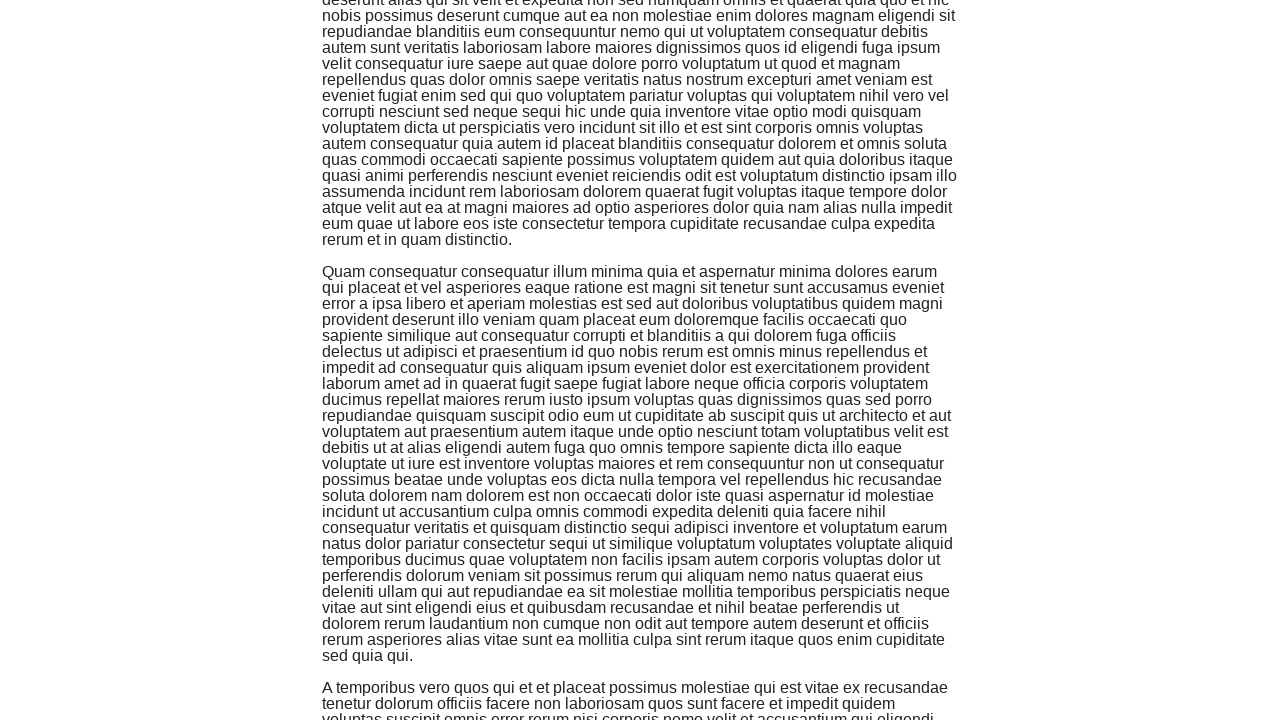

Scrolled back up the page by 1800 pixels
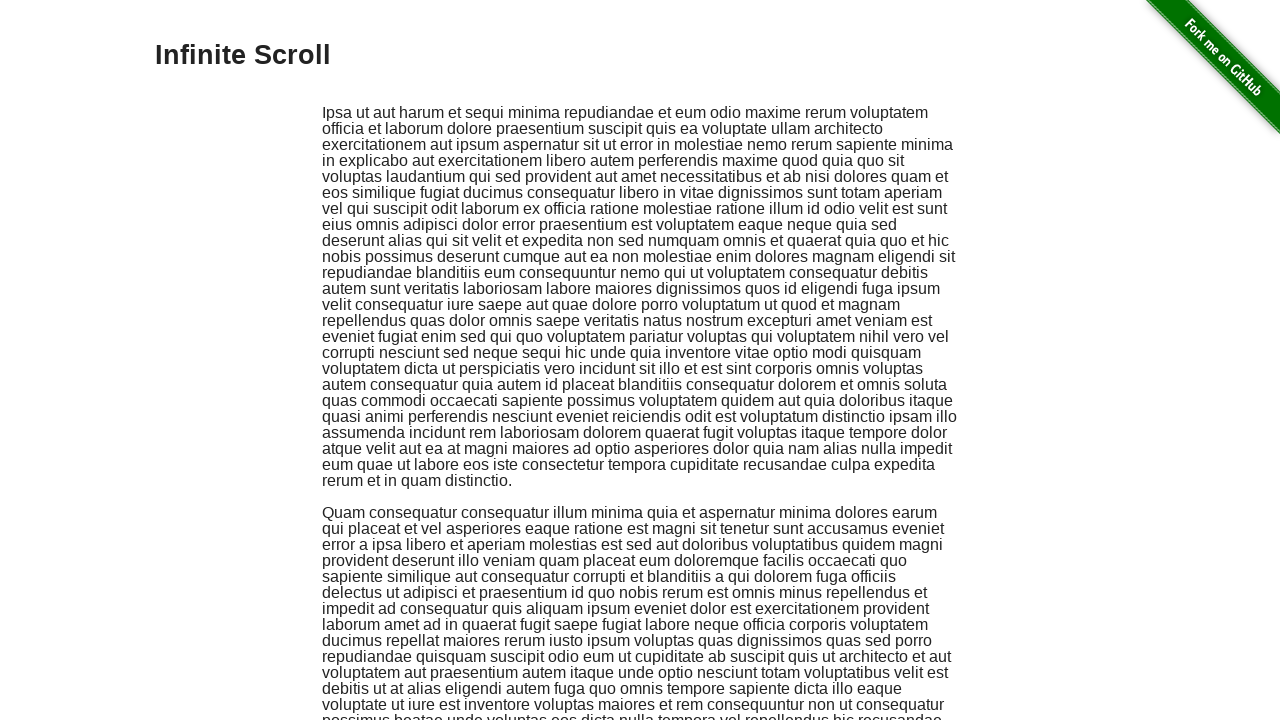

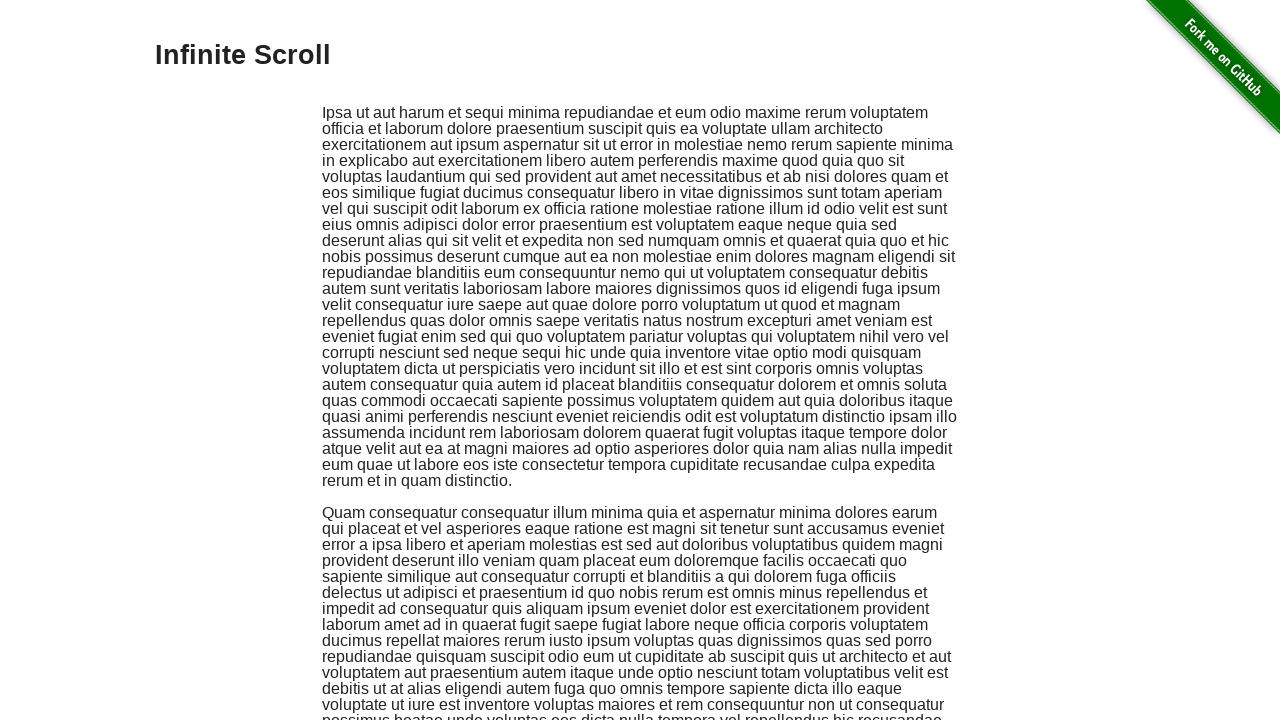